Tests the text box element by navigating to the text box page, filling in user details (name, email, addresses), submitting the form, and verifying the displayed results.

Starting URL: https://demoqa.com/elements

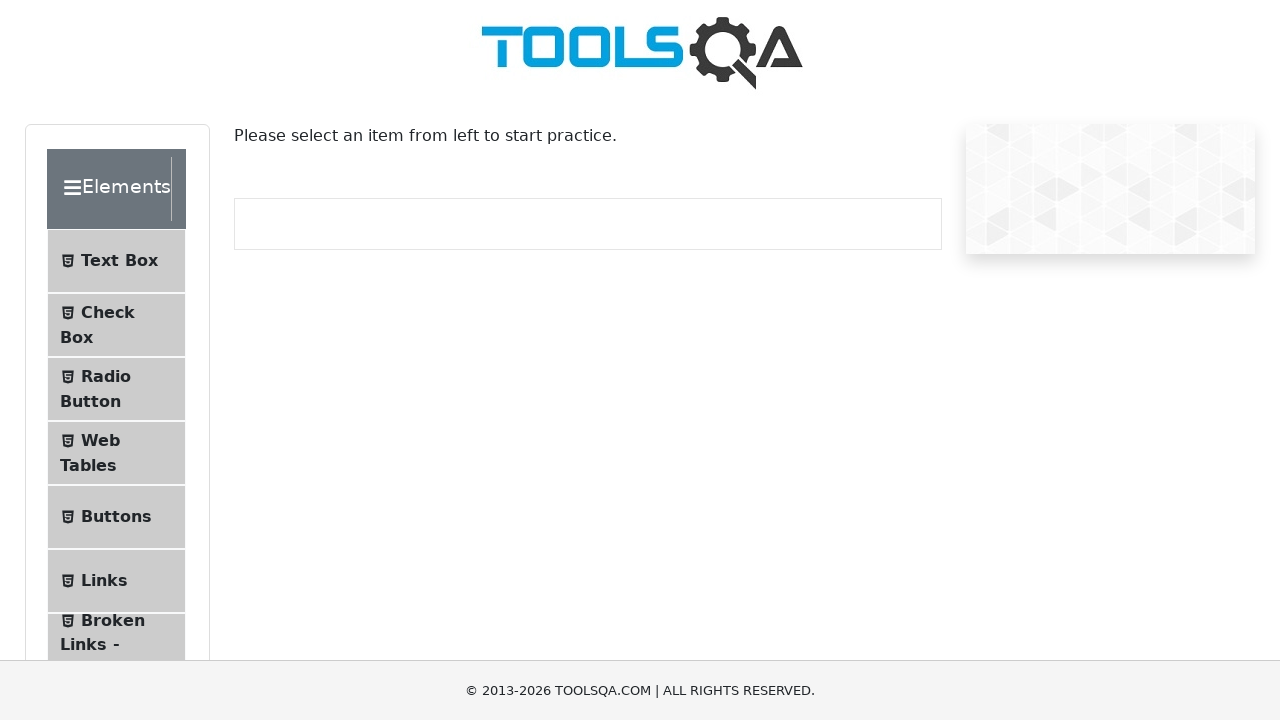

Clicked on Elements header at (109, 189) on xpath=//div[@class='header-wrapper']/*[text()='Elements']
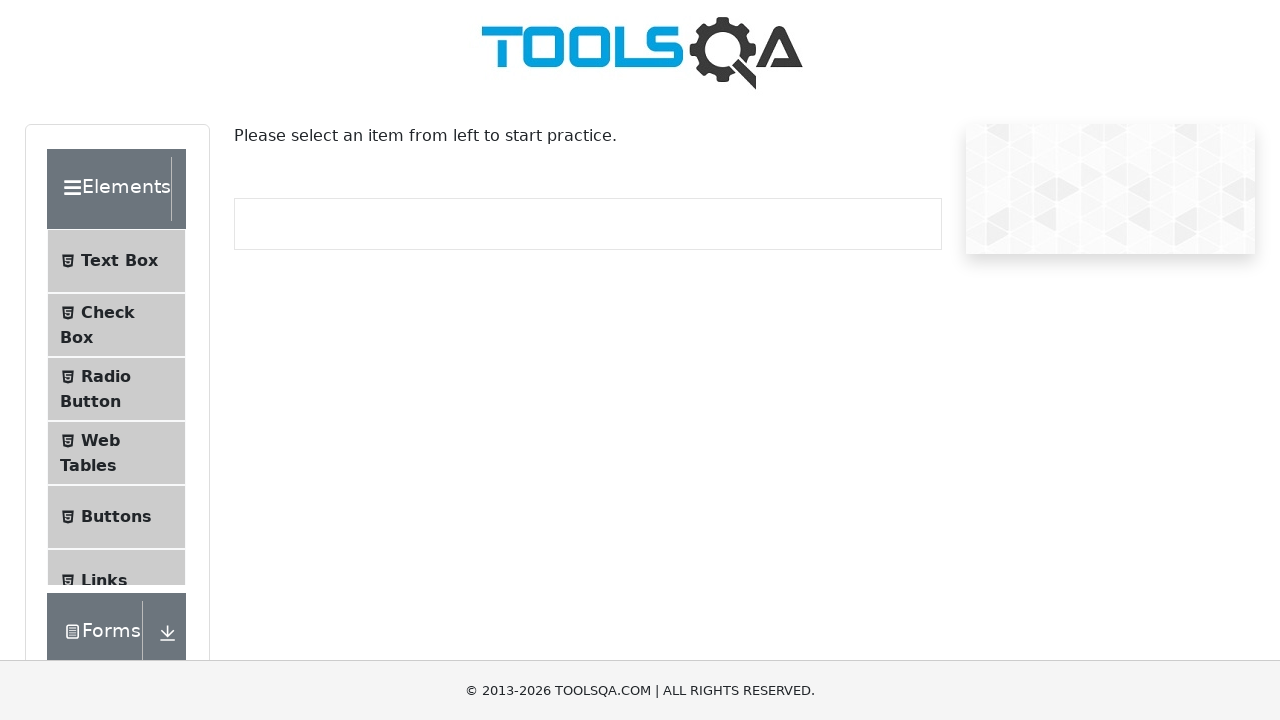

Clicked on Text Box menu item at (119, 236) on xpath=//span[contains(text(), 'Text Box')]
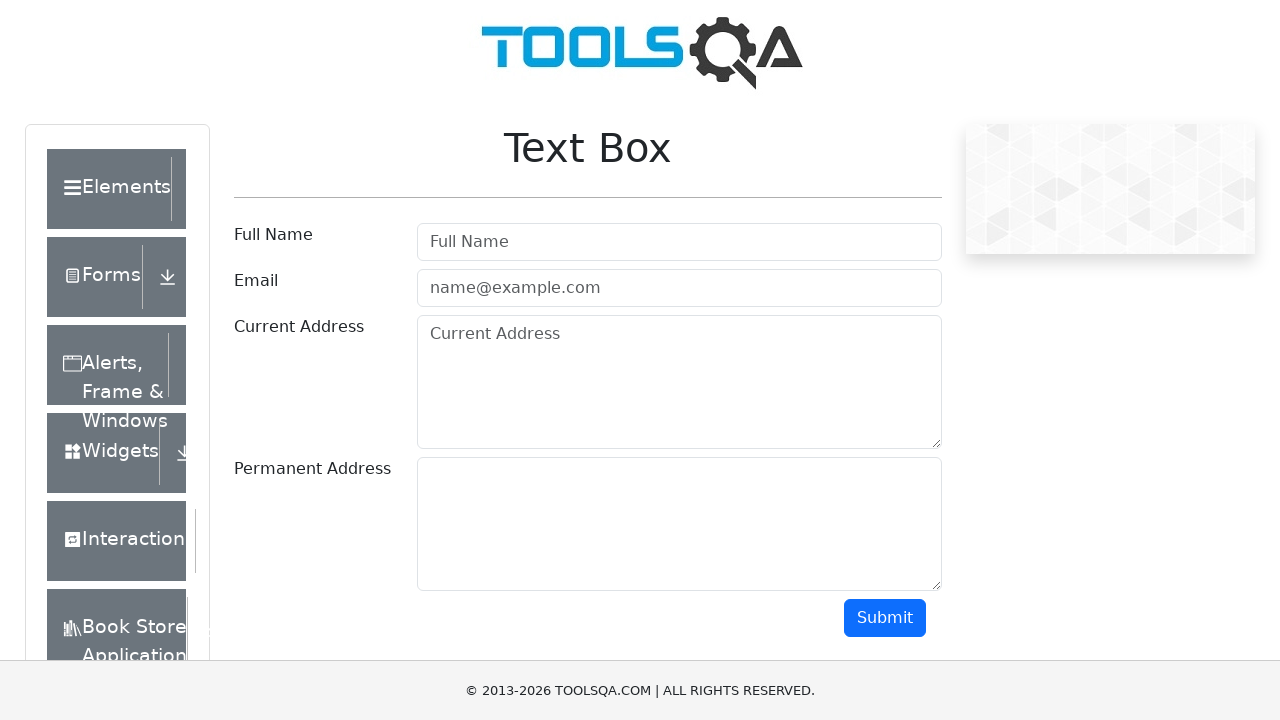

Clicked on name field at (679, 242) on #userName
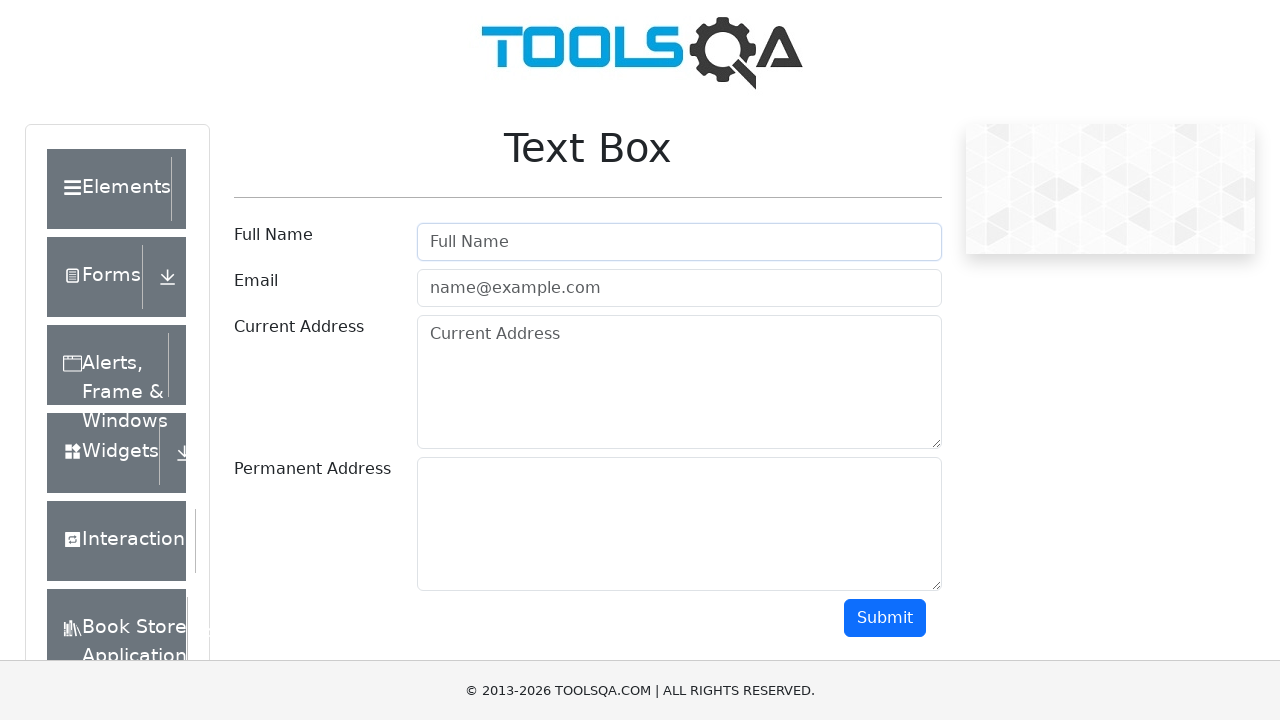

Filled name field with 'Full Name' on #userName
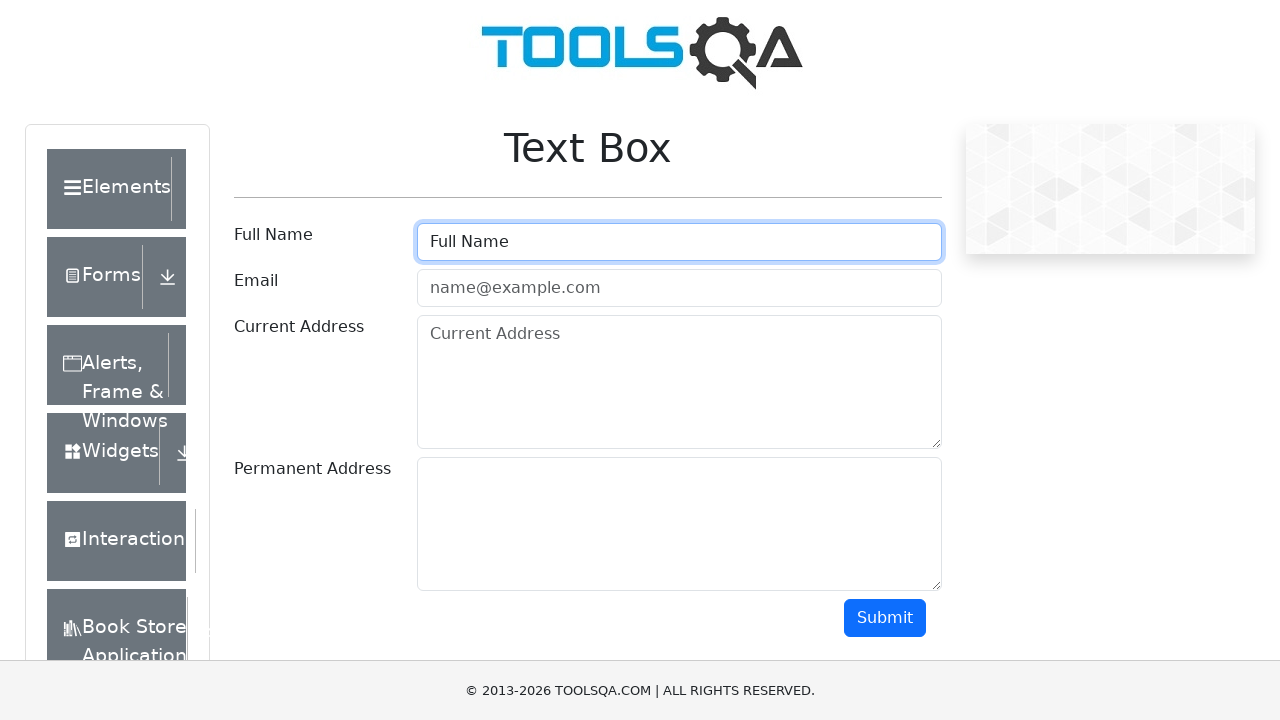

Clicked on email field at (679, 288) on #userEmail
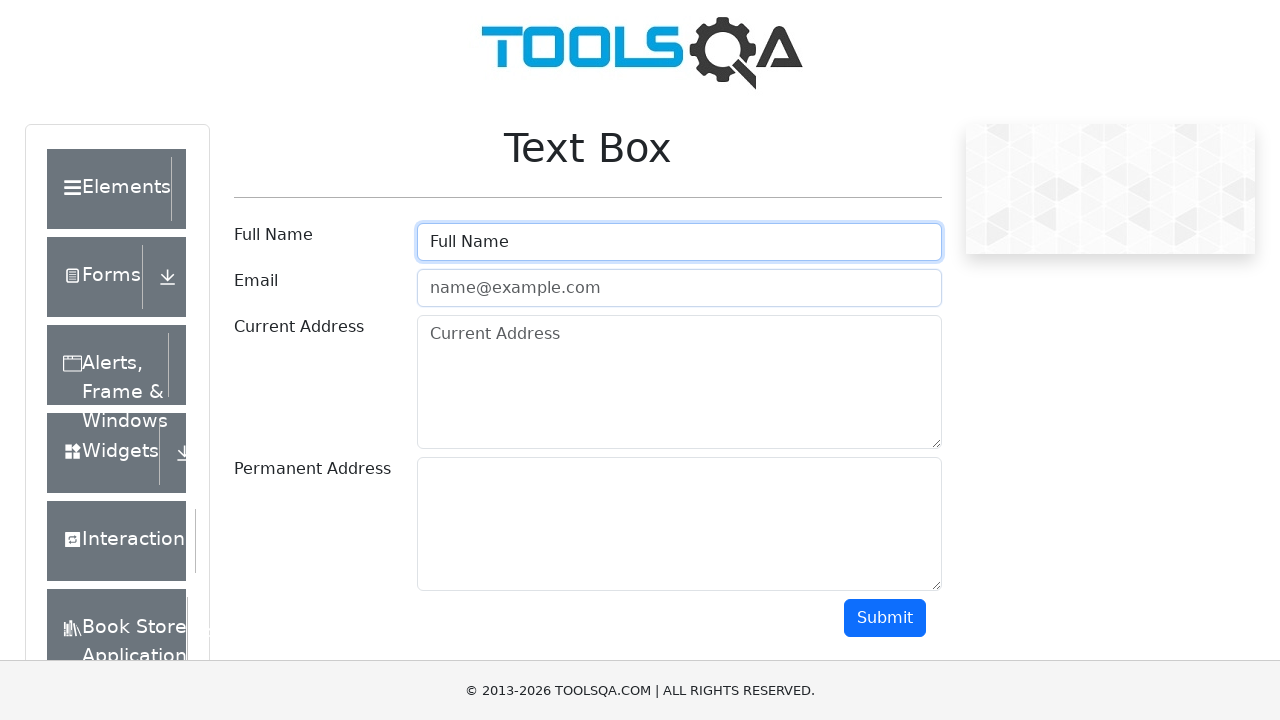

Filled email field with 'fullname@gmail.com' on #userEmail
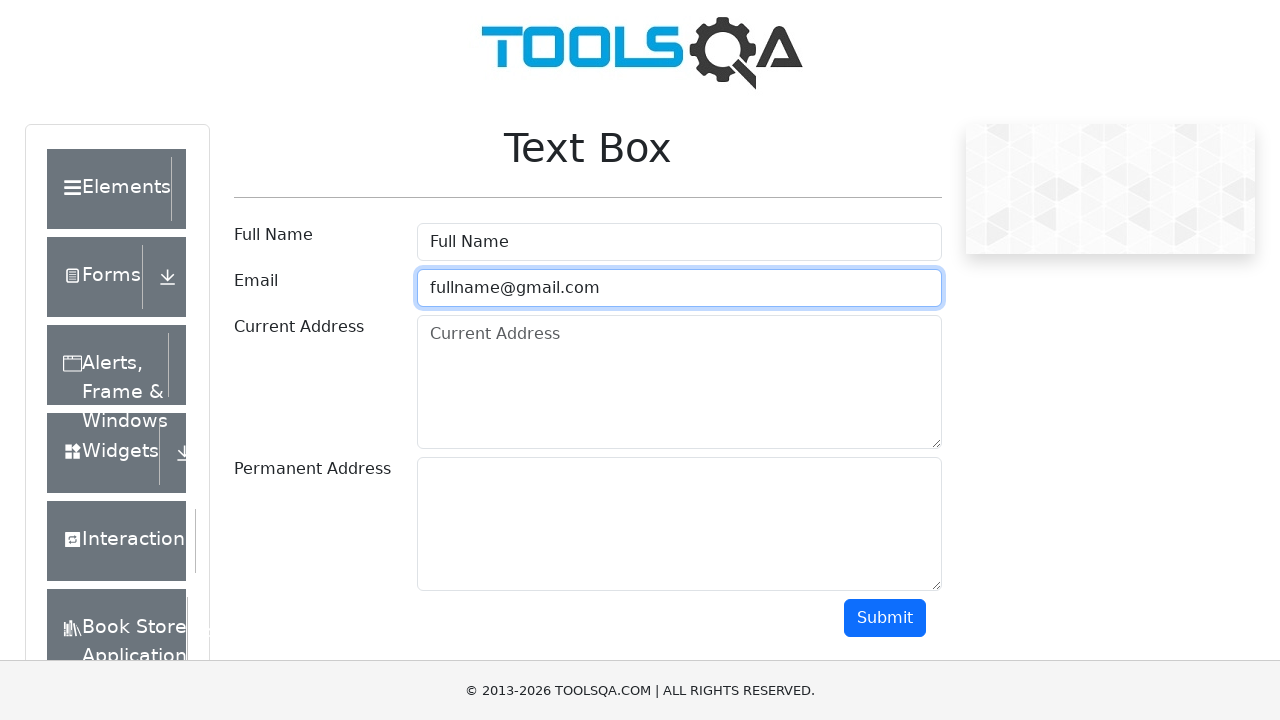

Clicked on current address field at (679, 382) on #currentAddress
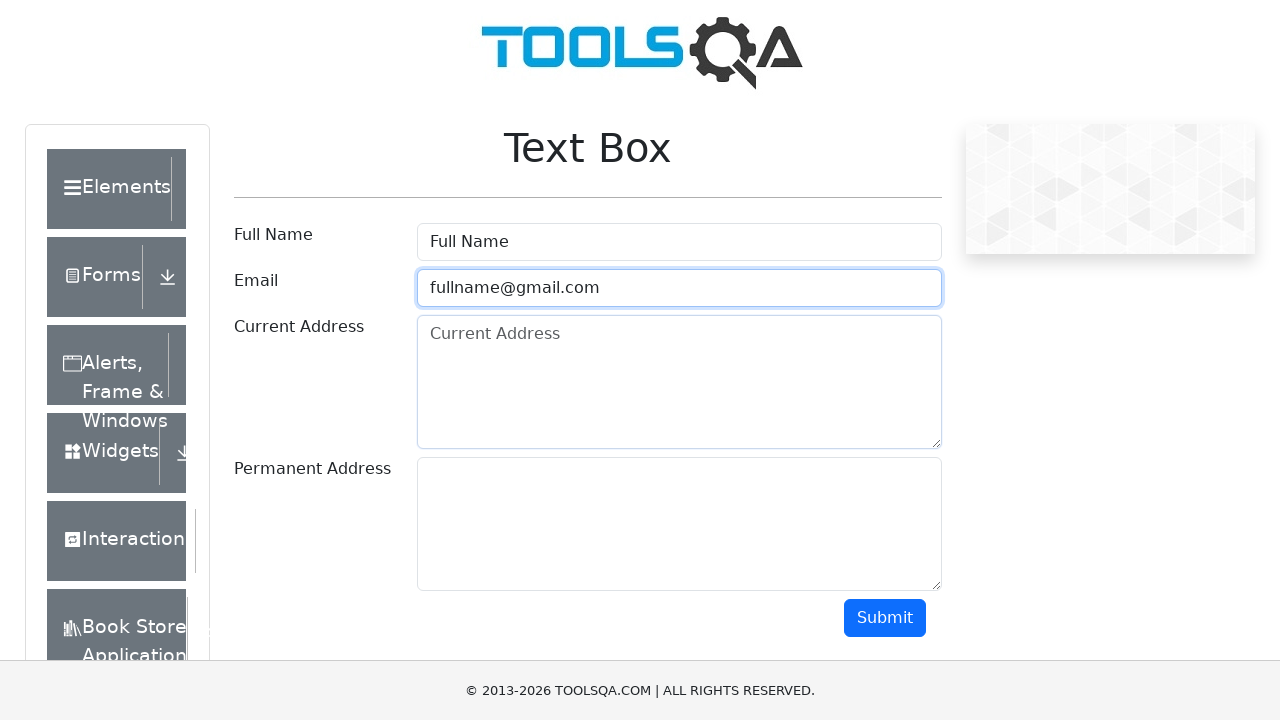

Filled current address field with '2222 S Fairy Ave' on #currentAddress
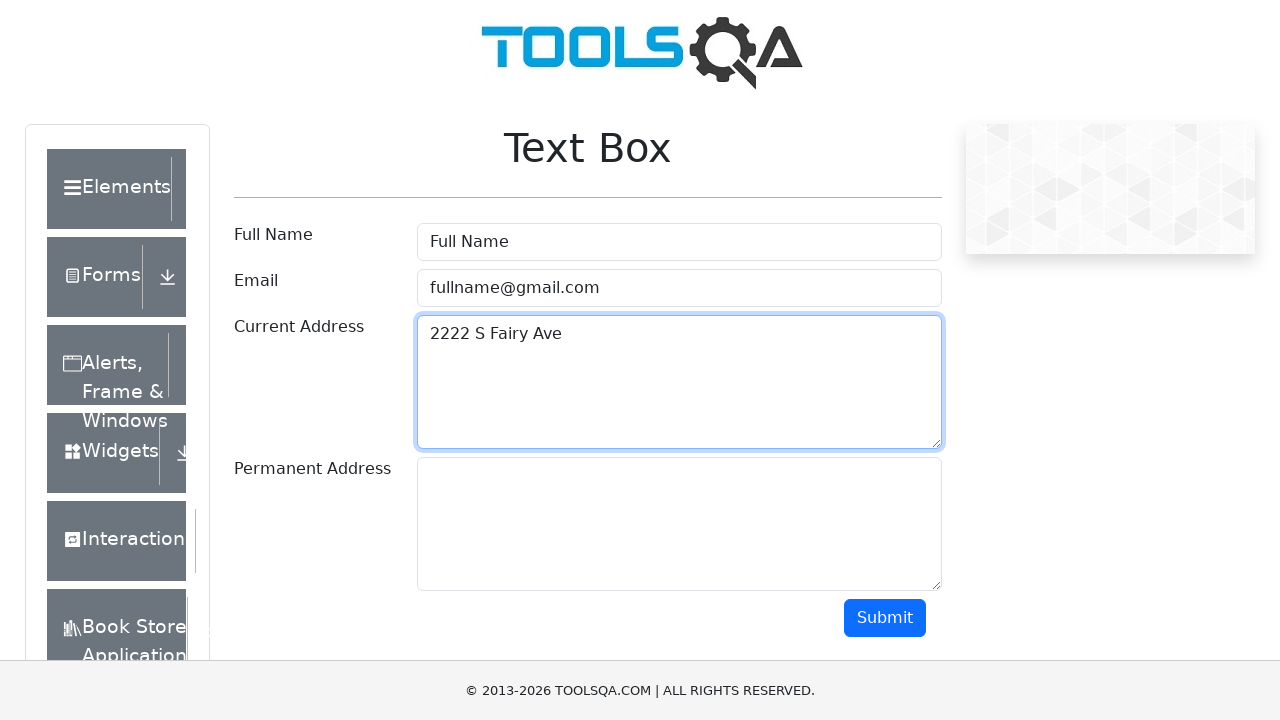

Clicked on permanent address field at (679, 524) on #permanentAddress
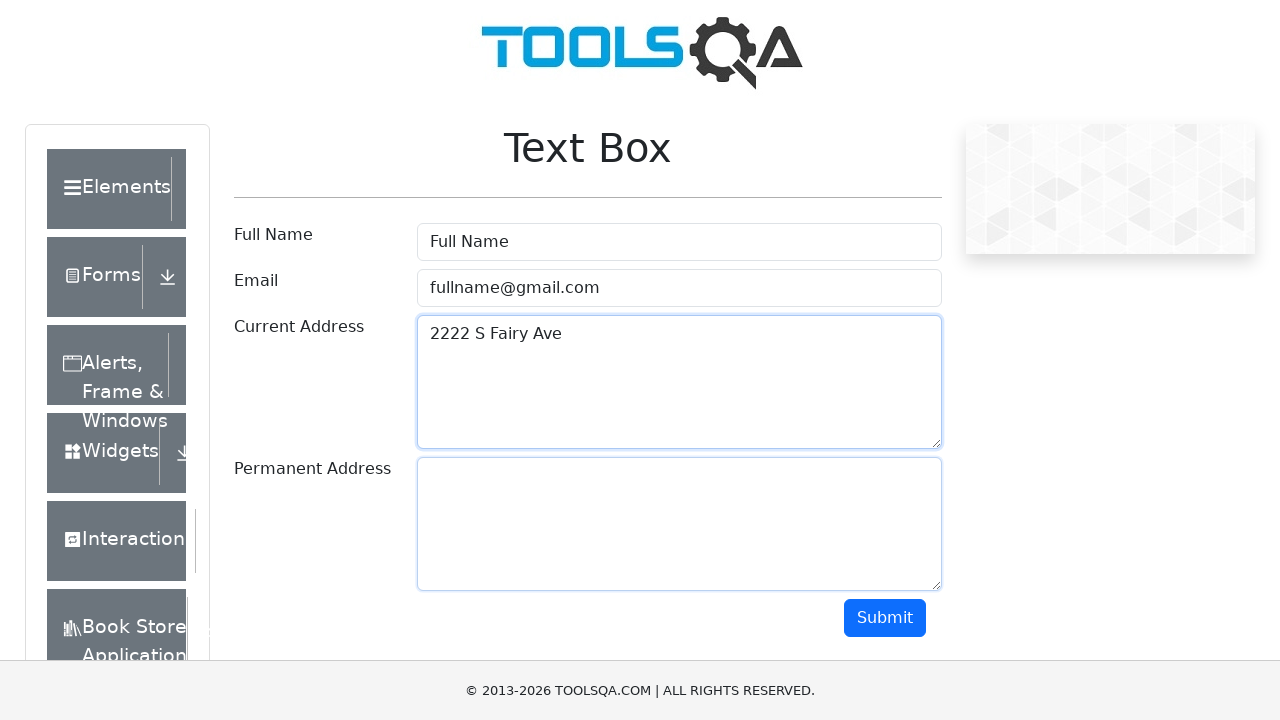

Filled permanent address field with '1111 E Exposition Ave' on #permanentAddress
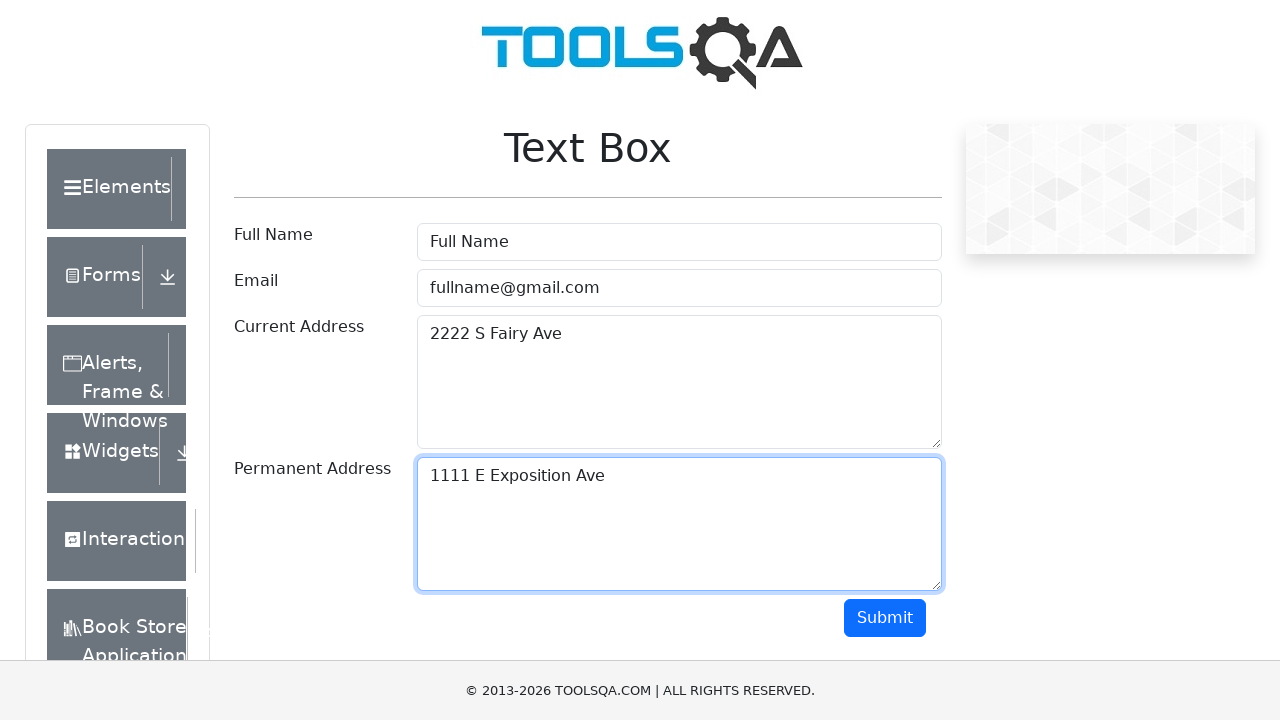

Clicked submit button to submit form at (885, 618) on #submit
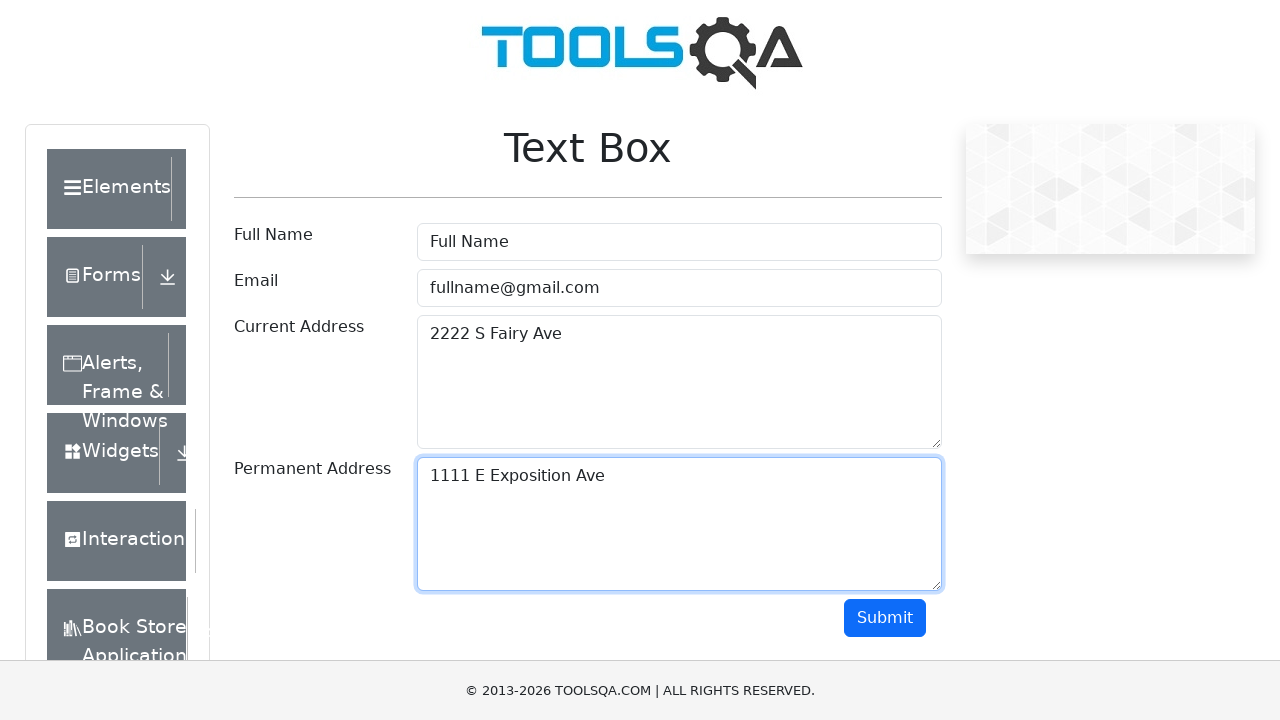

Form results loaded and displayed
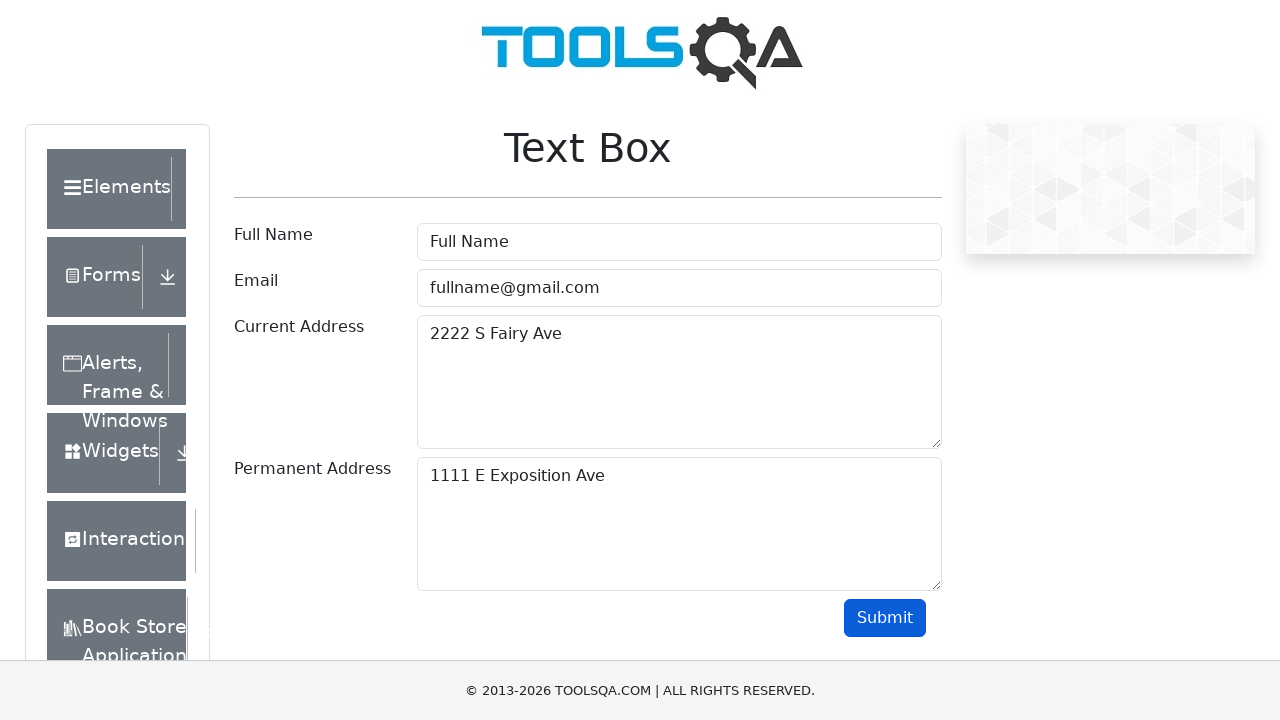

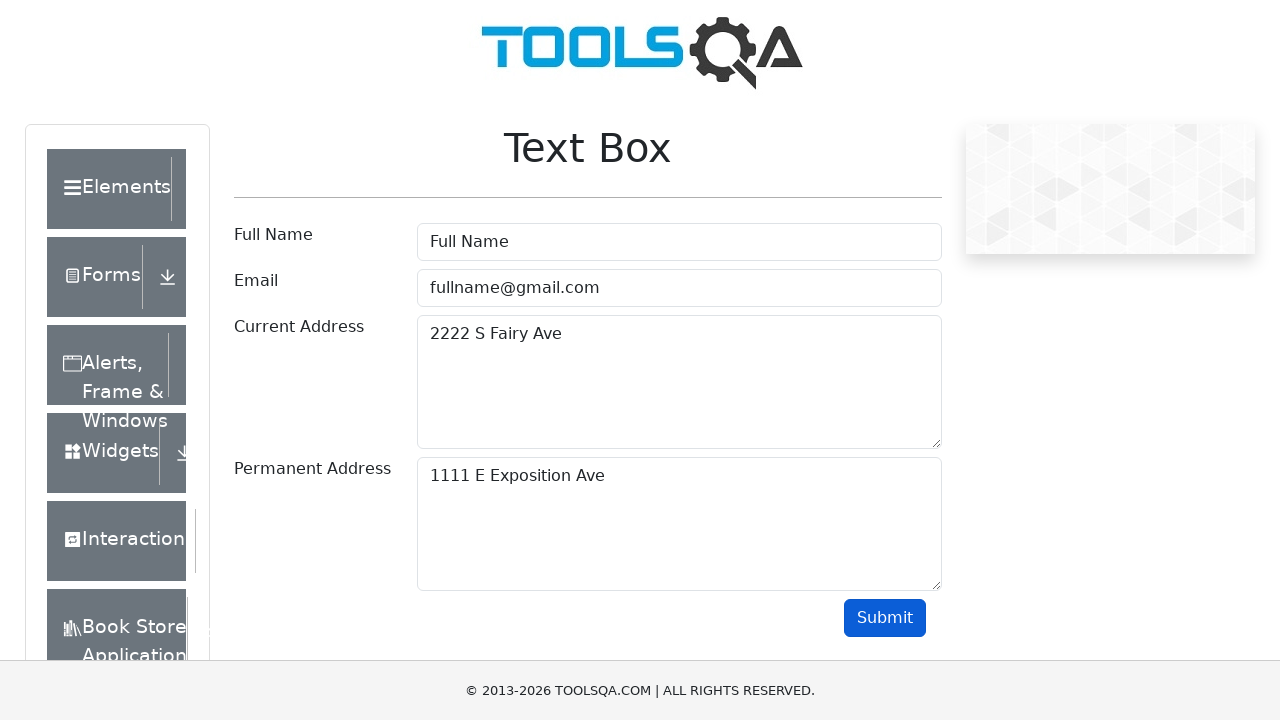